Tests right-click (context click) interaction on an element and verifies the status updates

Starting URL: https://www.selenium.dev/selenium/web/mouse_interaction.html

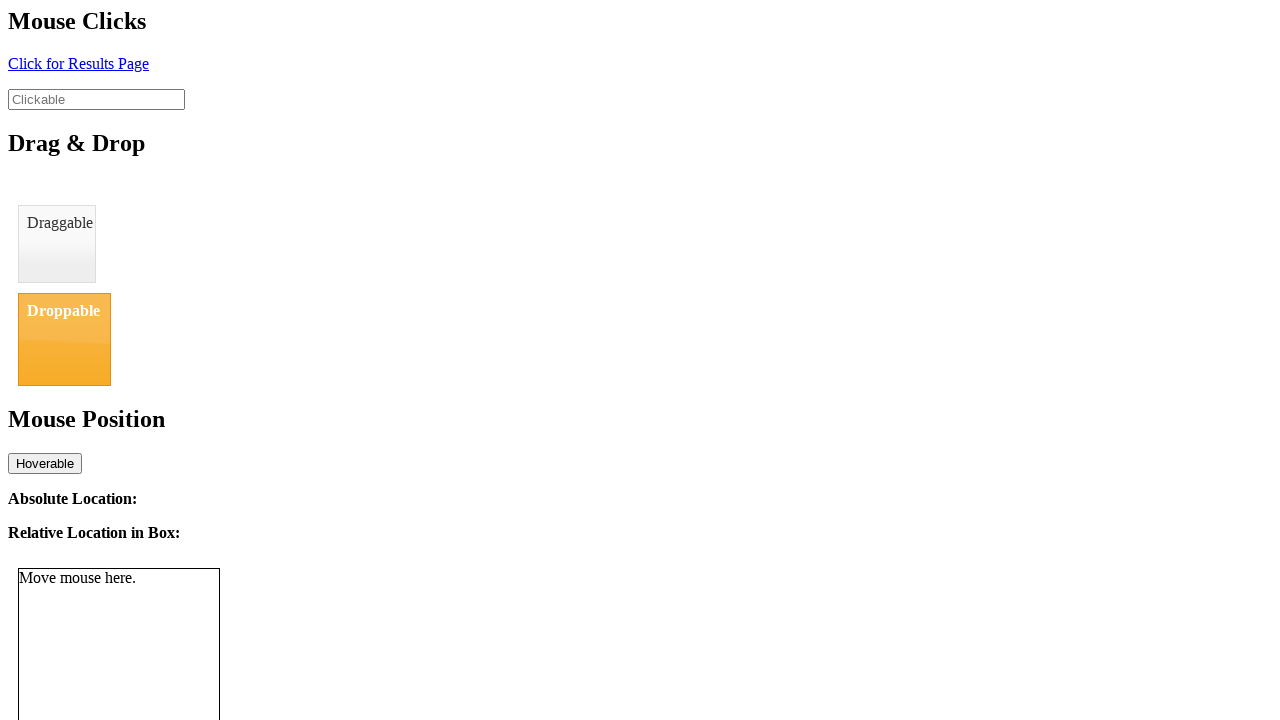

Navigated to mouse interaction test page
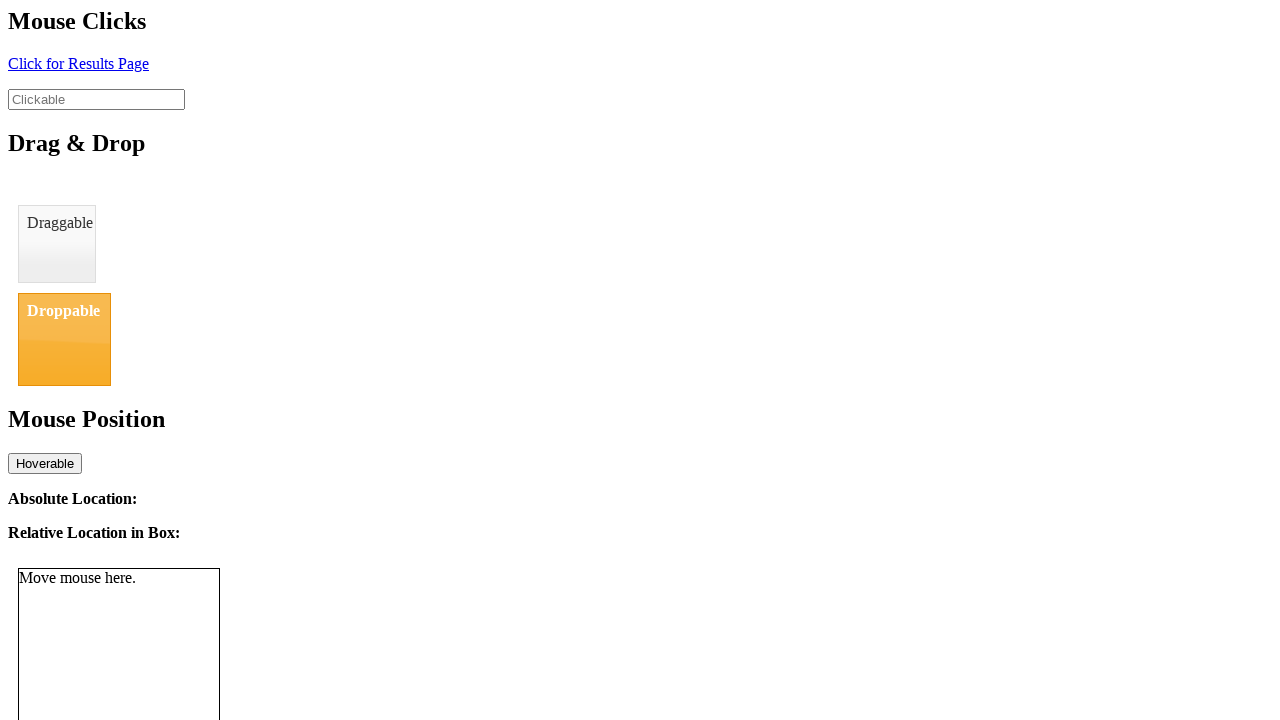

Right-clicked on the clickable element at (96, 99) on #clickable
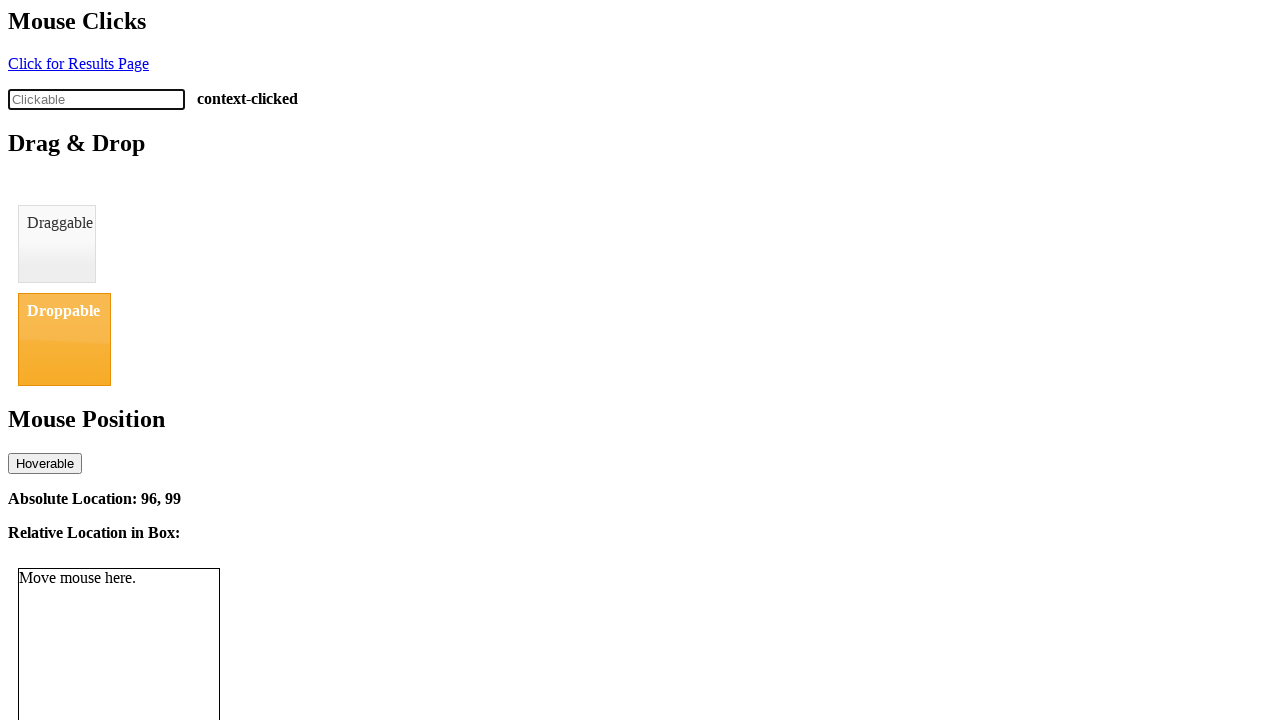

Verified that status updated to 'context-clicked'
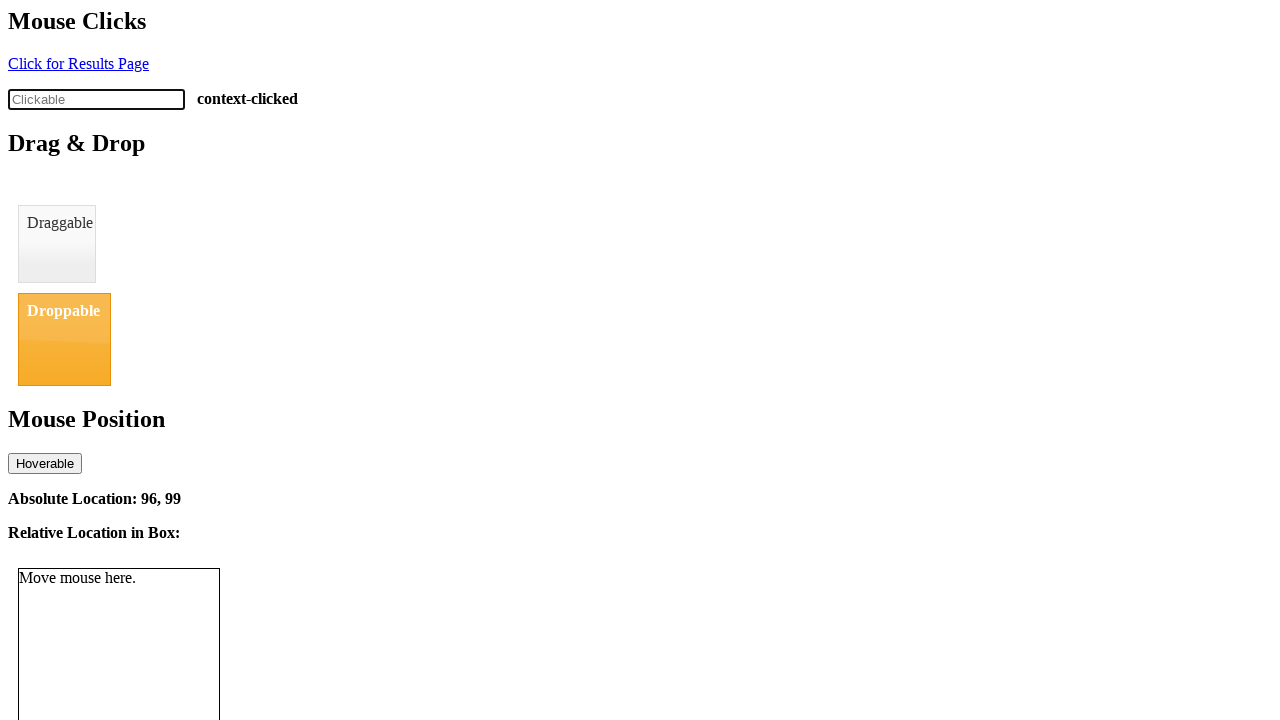

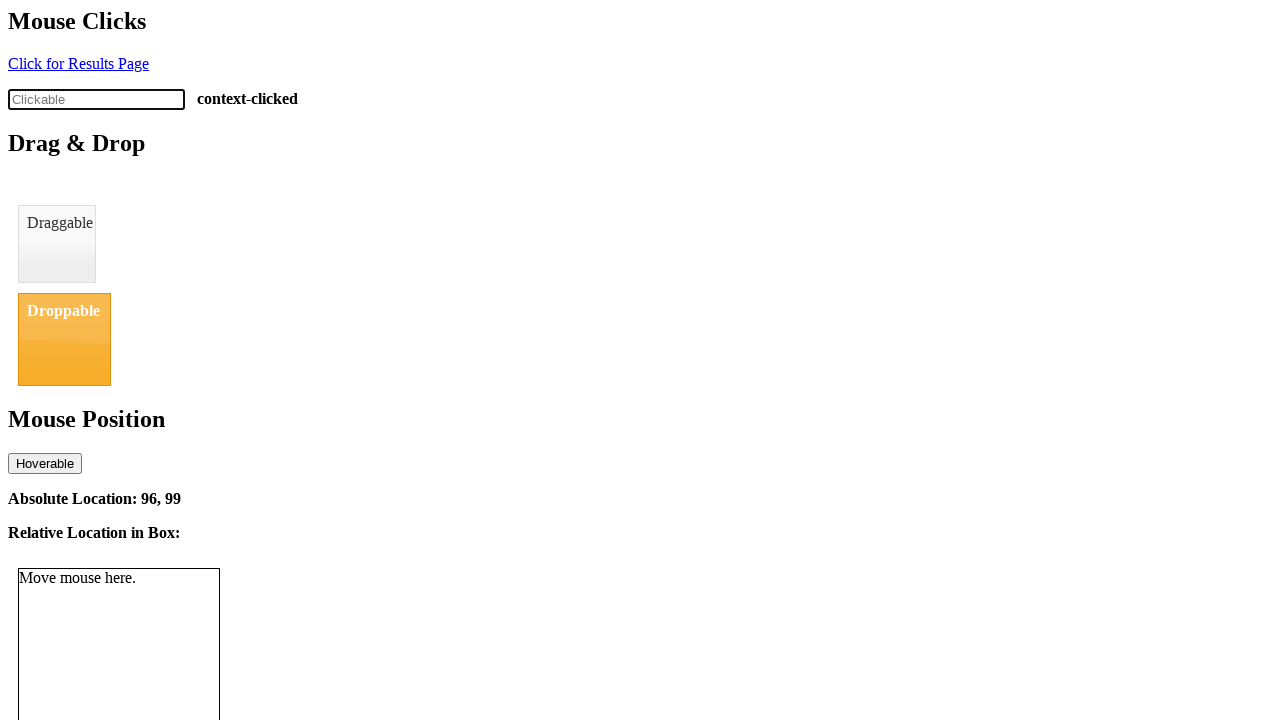